Verifies dropdown selection functionality by checking the default selected option, retrieving all available options, and selecting a different option from the dropdown

Starting URL: https://omayo.blogspot.com/

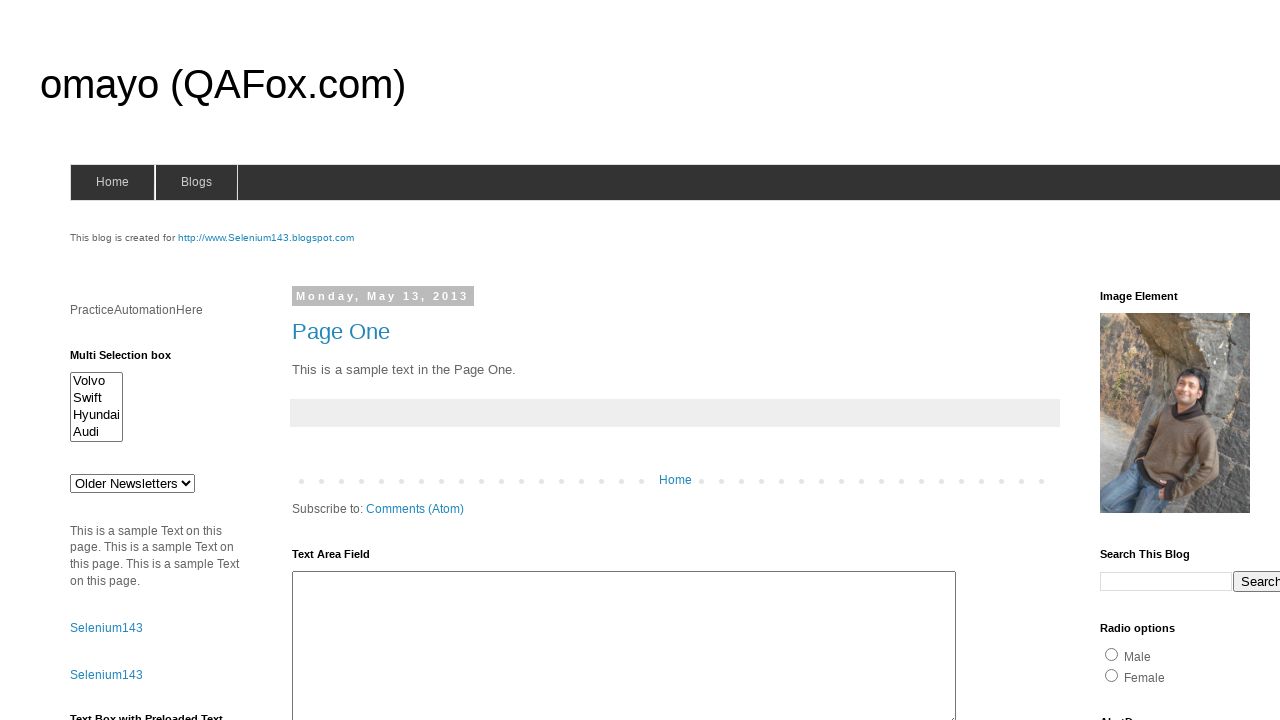

Located dropdown element with id 'drop1'
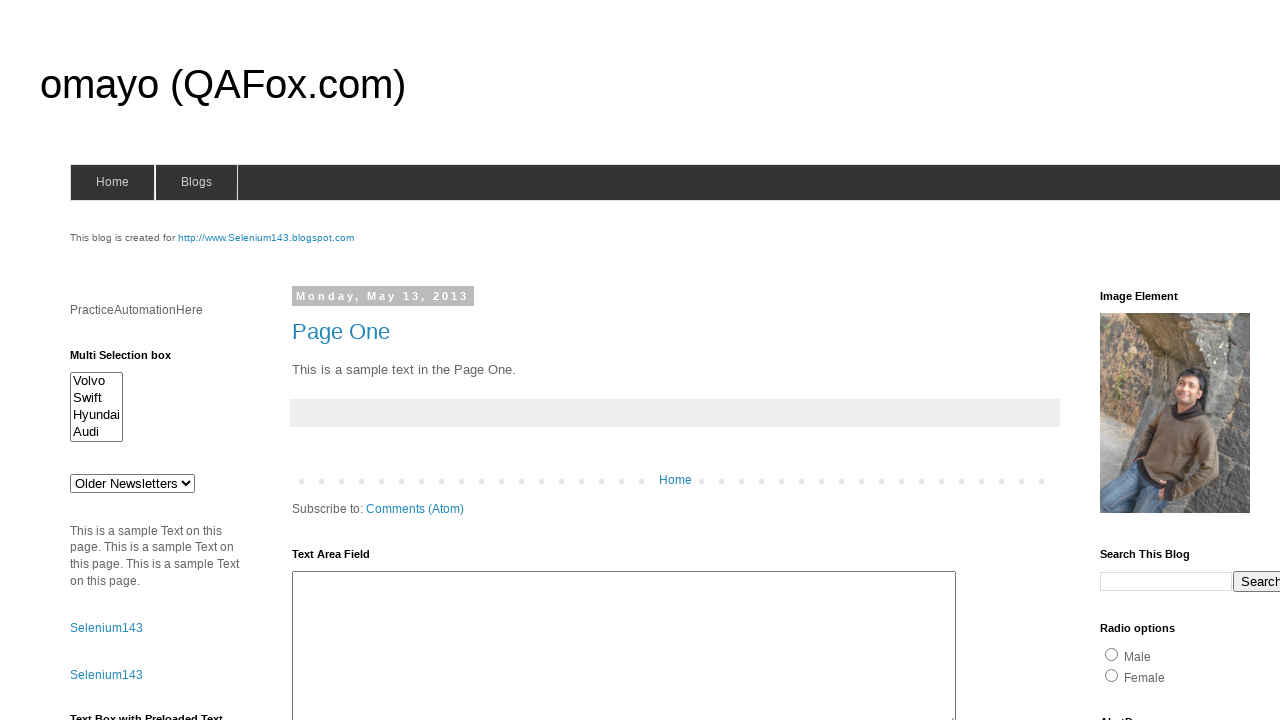

Retrieved default selected option: Older Newsletters

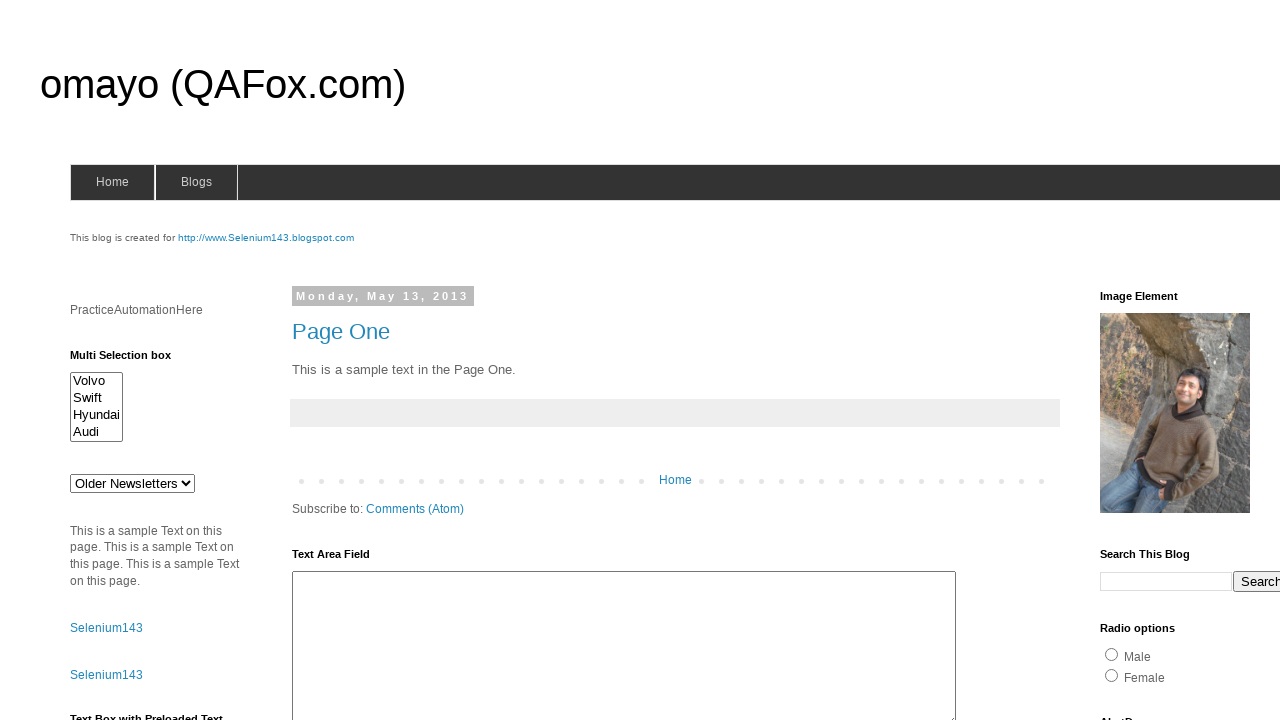

Retrieved all dropdown options (5 total)
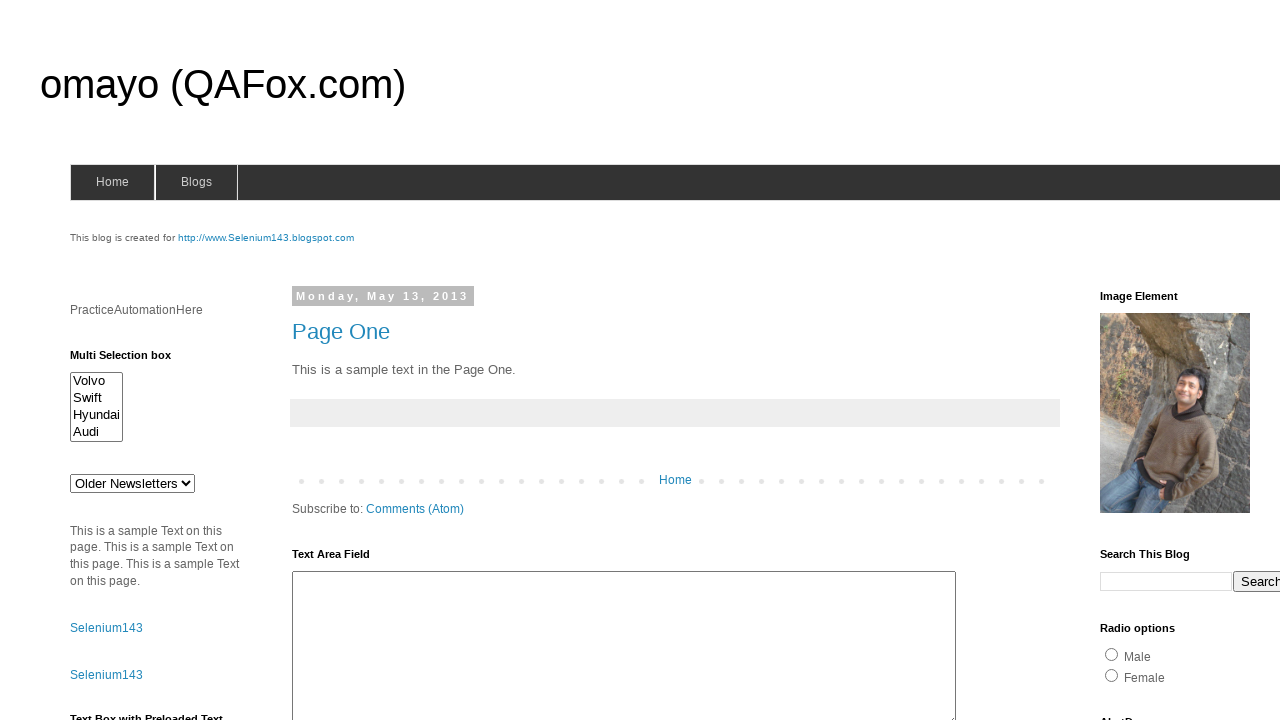

Selected option 'def' from dropdown on select#drop1
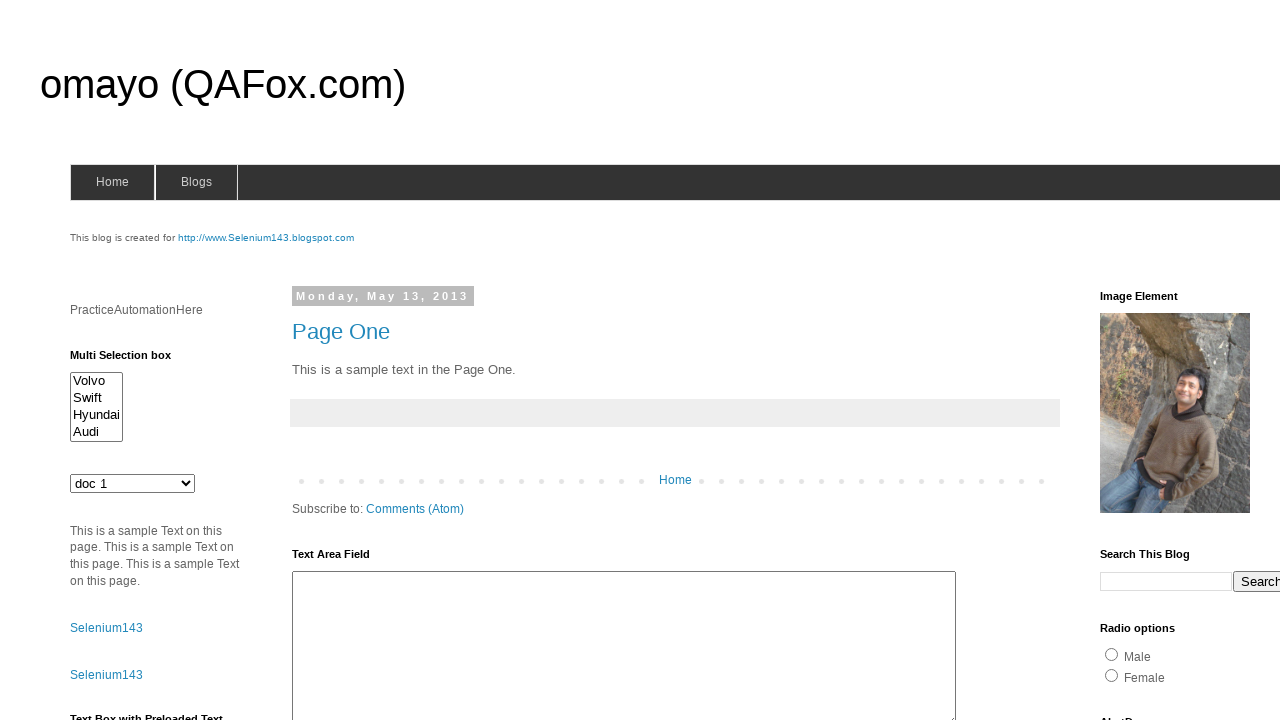

Verified new selected option: doc 1

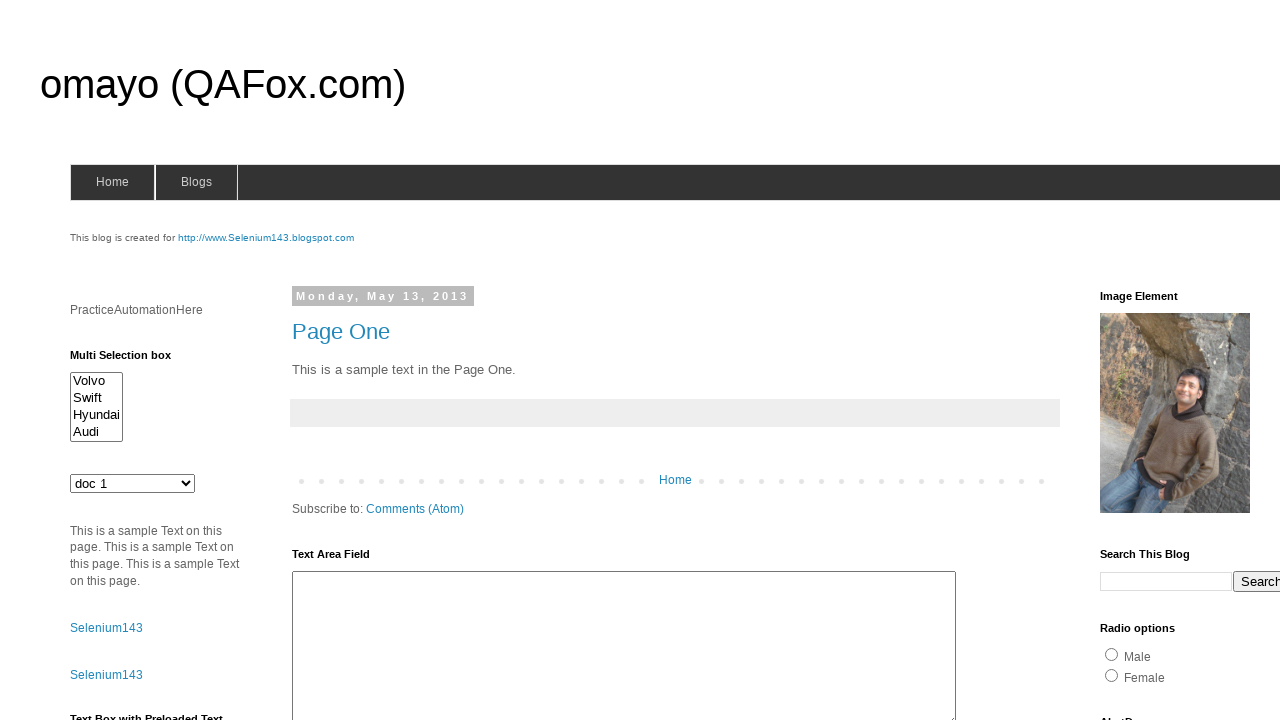

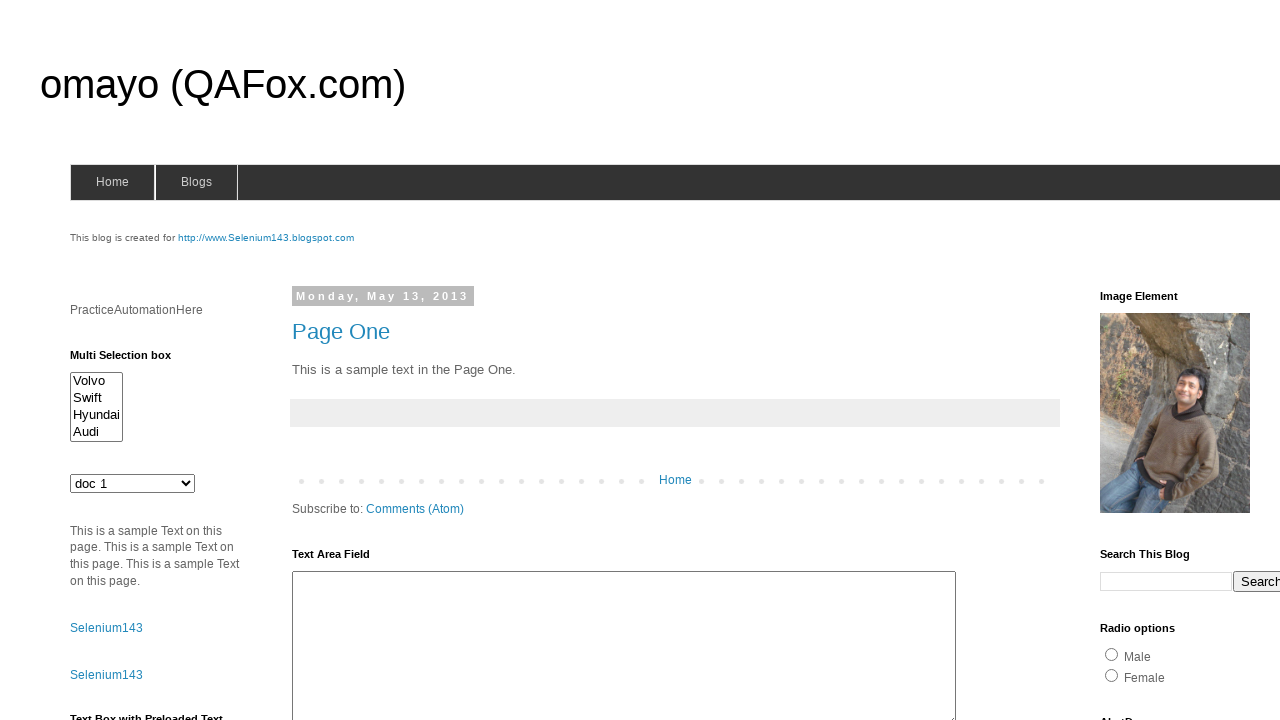